Tests drag and drop functionality by dragging a puzzle piece element to its corresponding dropzone on a practice page.

Starting URL: https://material.playwrightvn.com/05-xpath-drag-and-drop.html

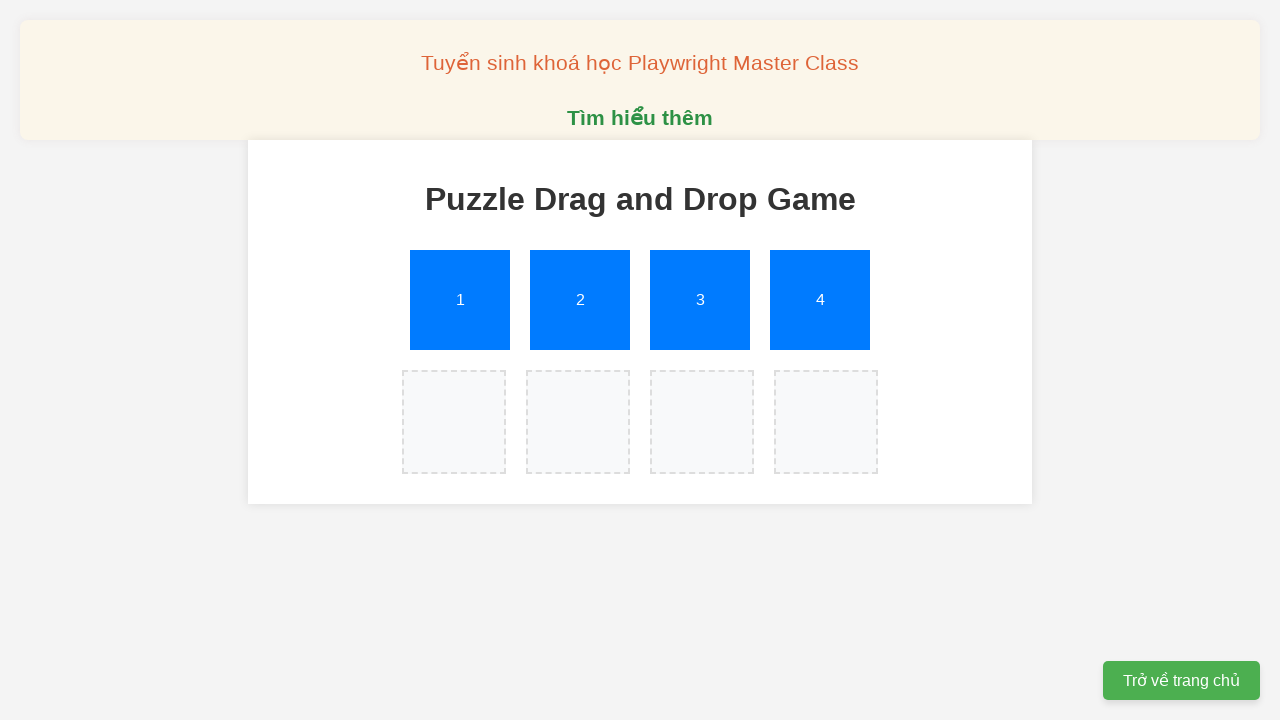

Located puzzle piece element with id 'piece-2'
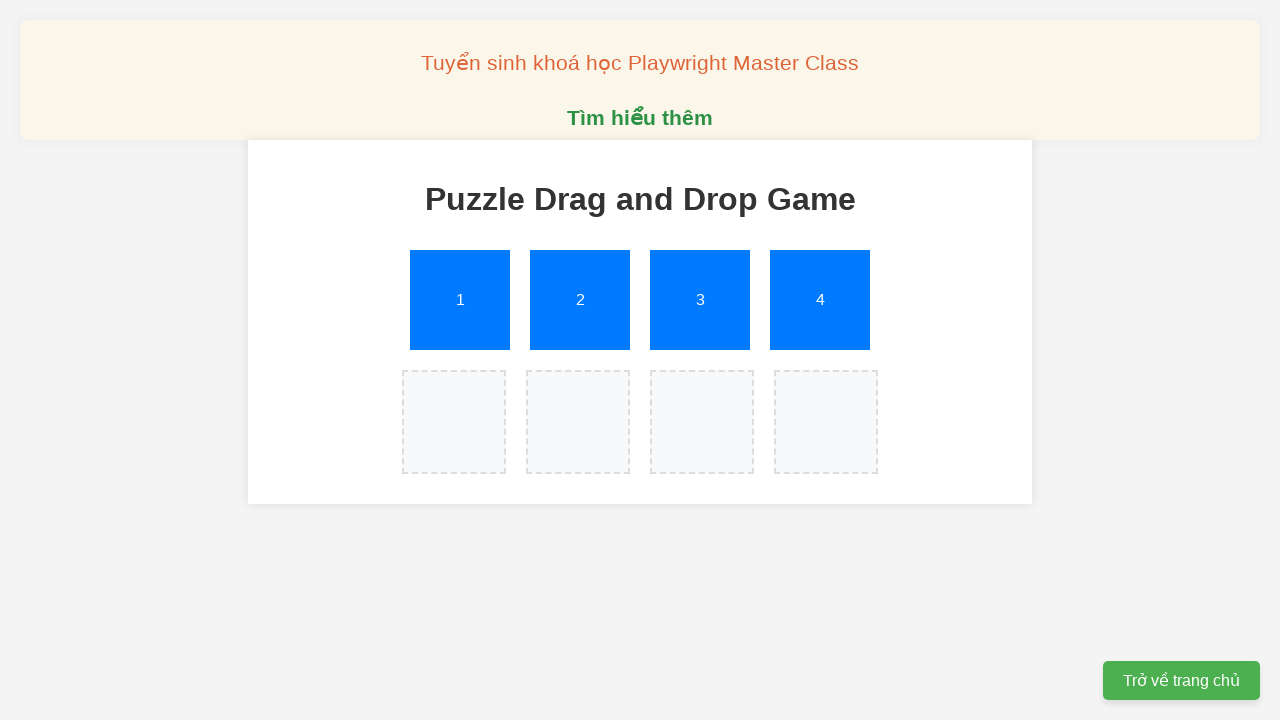

Located dropzone target with data-piece='2'
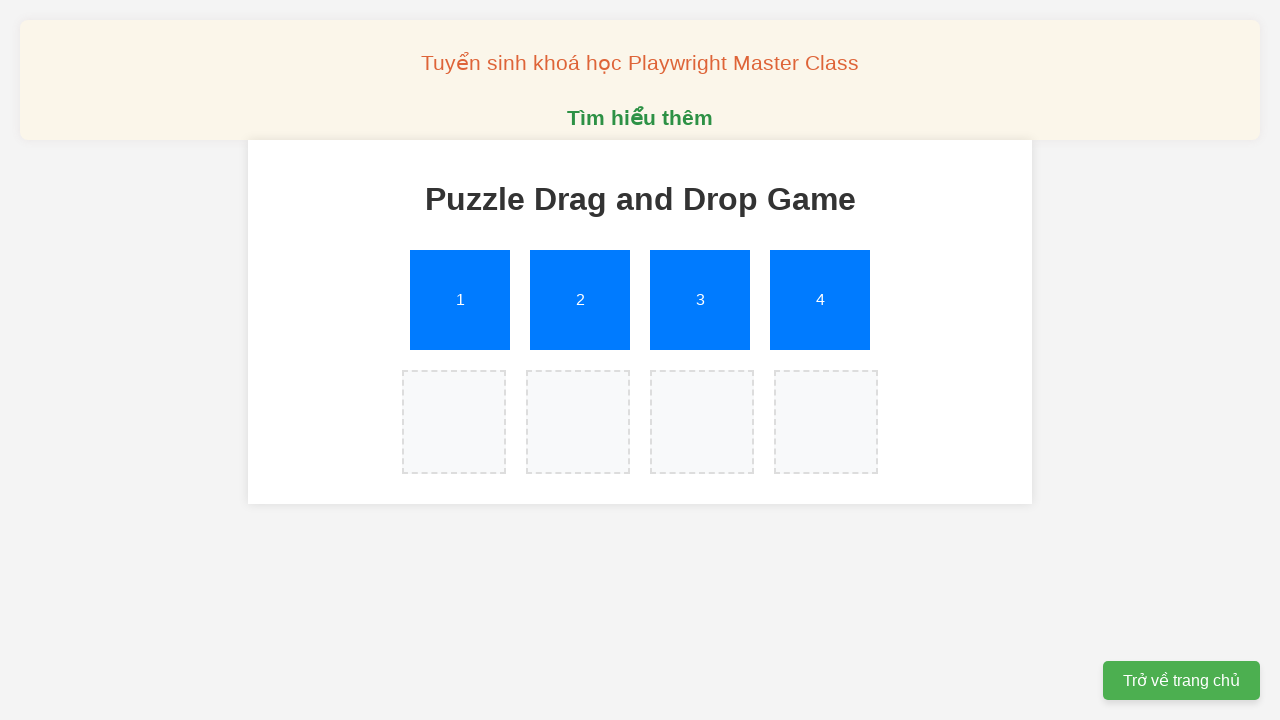

Dragged puzzle piece to corresponding dropzone at (578, 422)
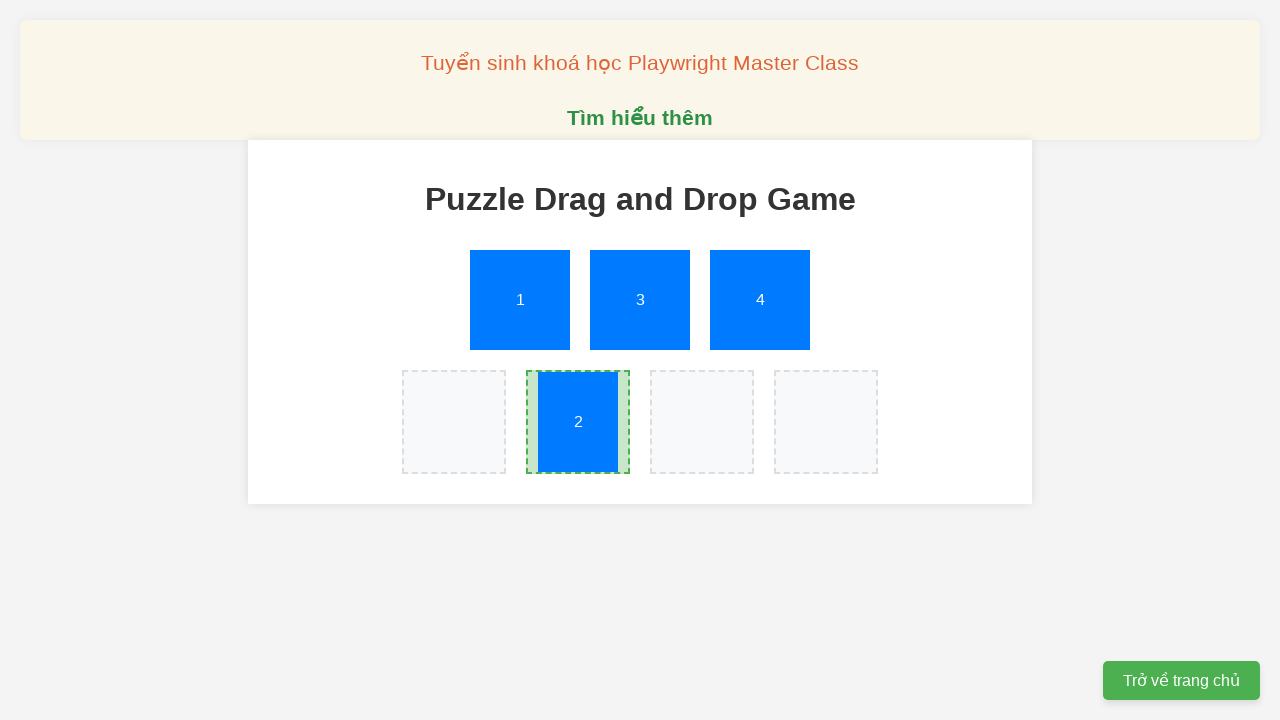

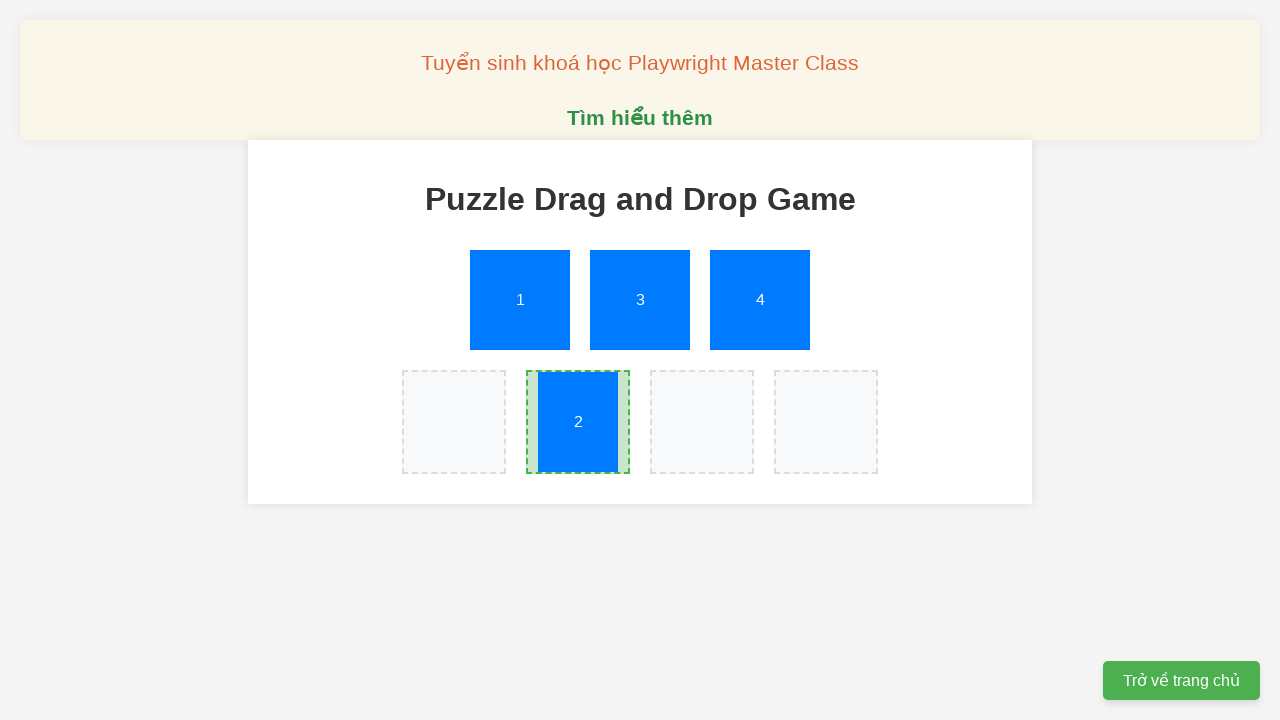